Tests renting a cat by entering an ID and clicking Rent, then verifying the cat shows as rented out

Starting URL: https://cs1632.appspot.com/

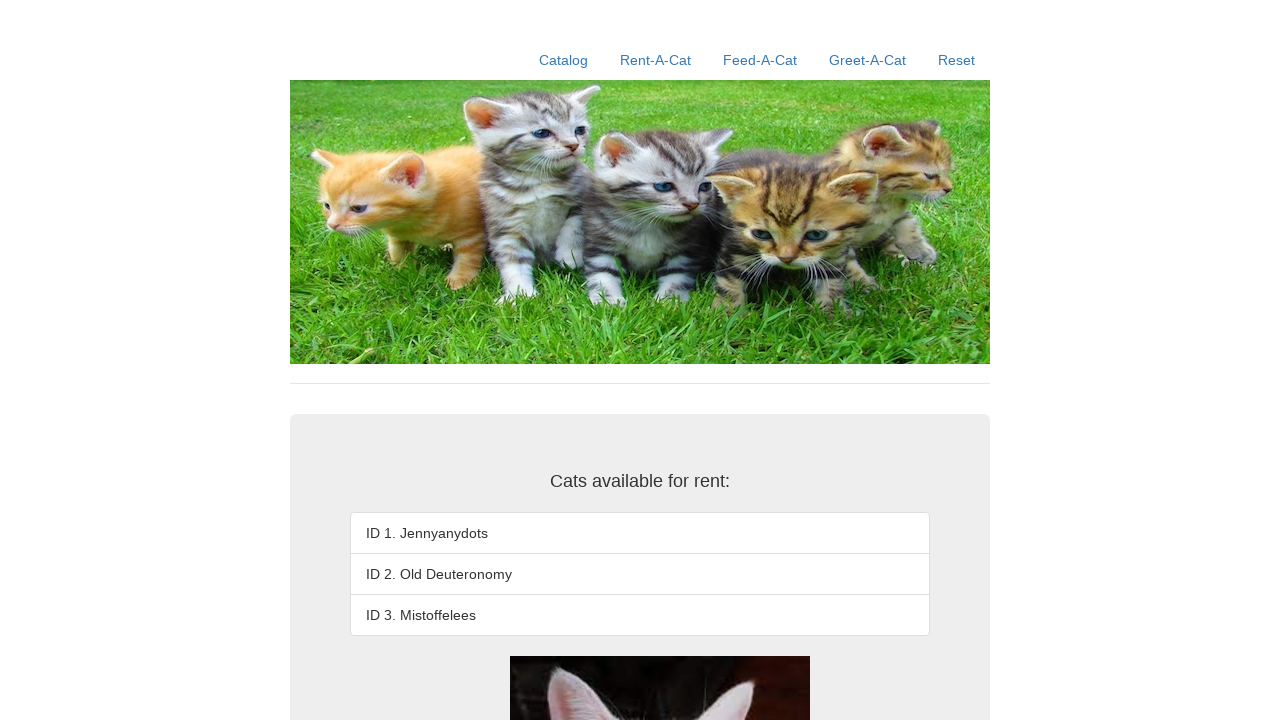

Set cookies to make all cats available
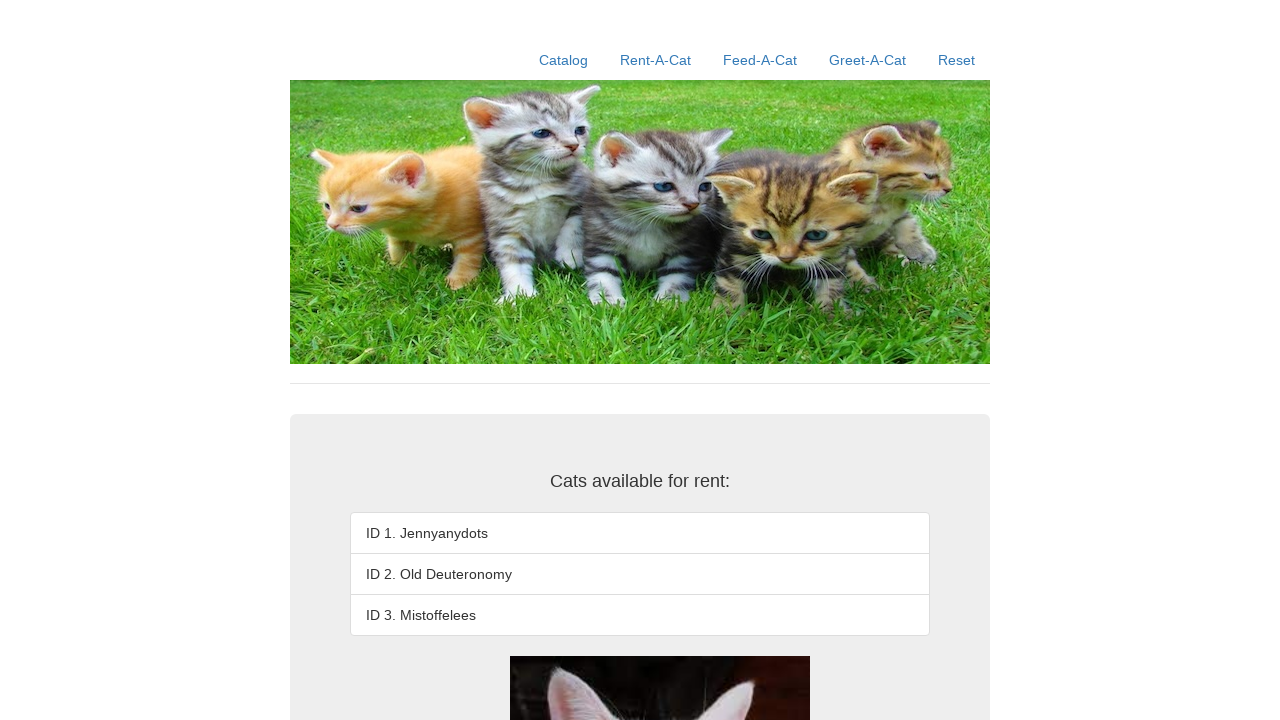

Clicked on Rent-A-Cat link at (656, 60) on text=Rent-A-Cat
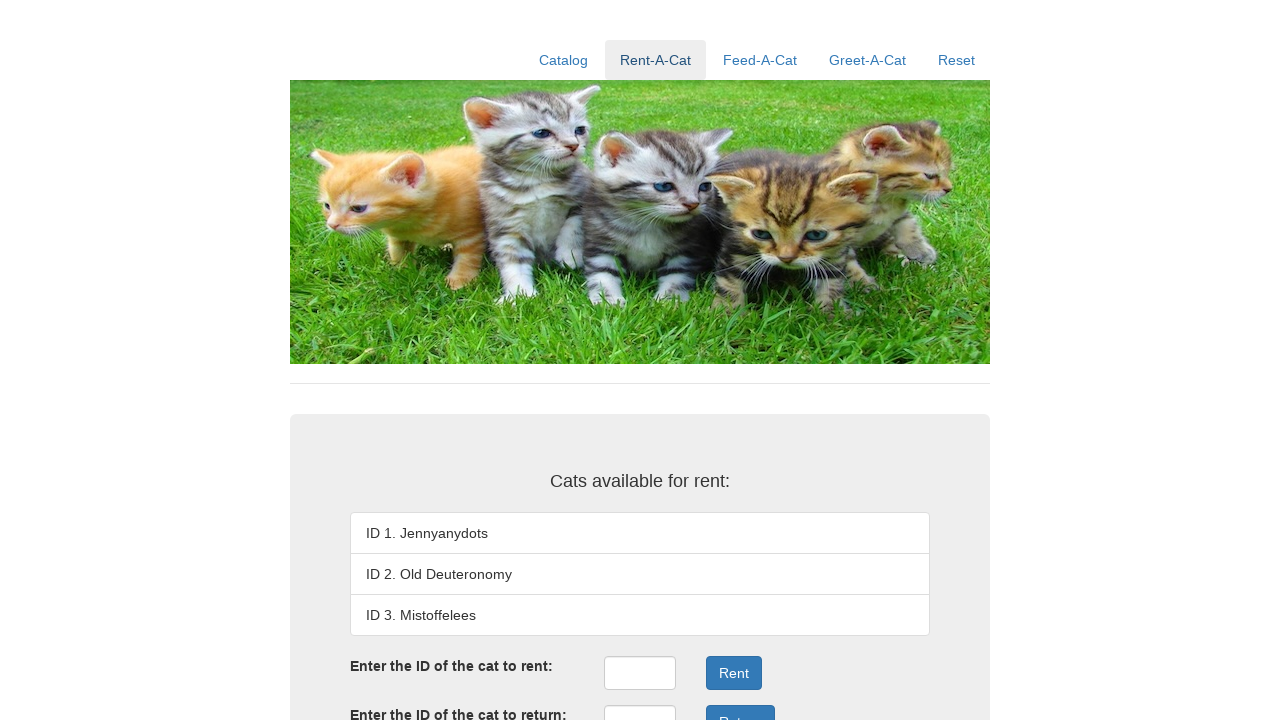

Clicked on rent ID input field at (640, 673) on #rentID
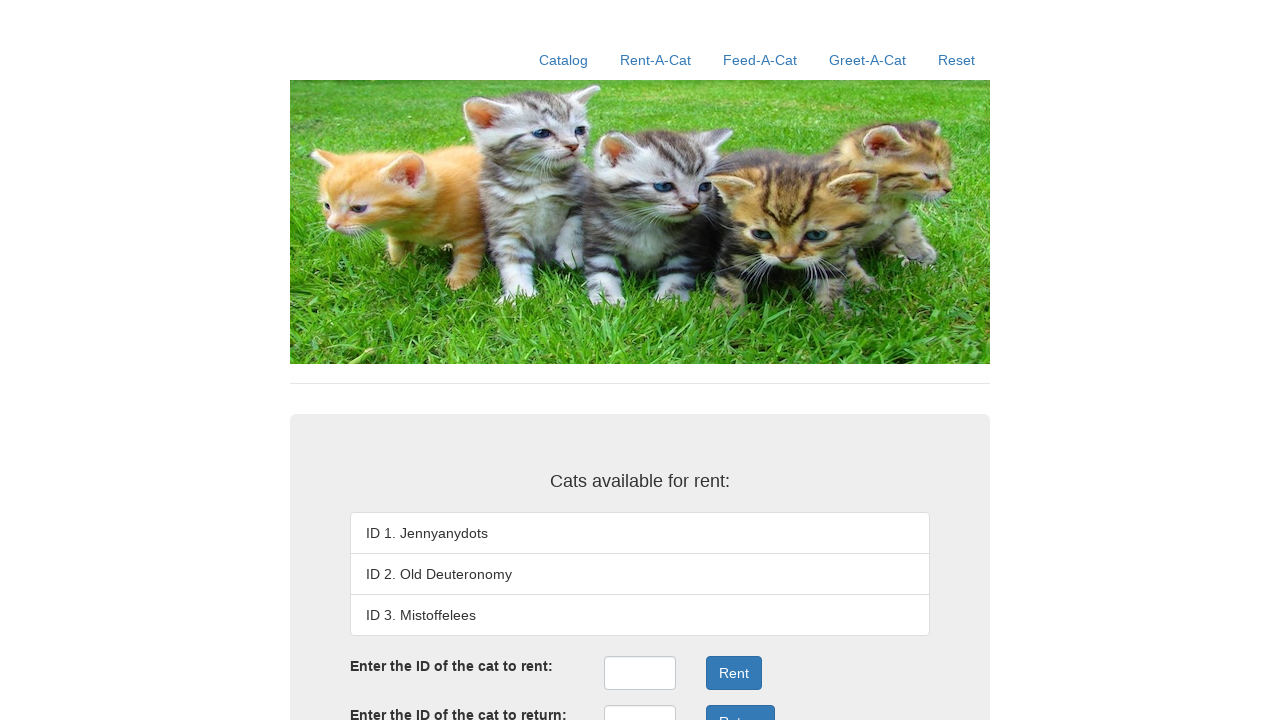

Entered cat ID '1' in rent ID field on #rentID
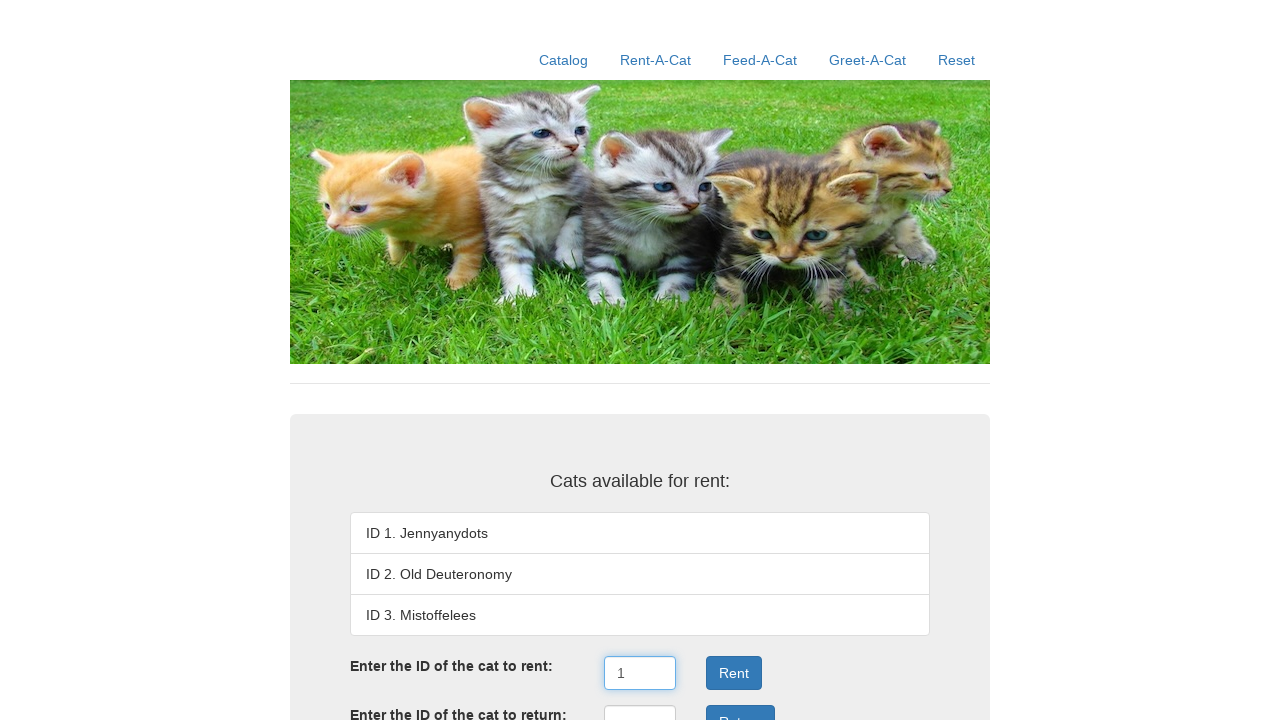

Clicked Rent button to submit rental request at (734, 673) on css=.form-group:nth-child(3) .btn
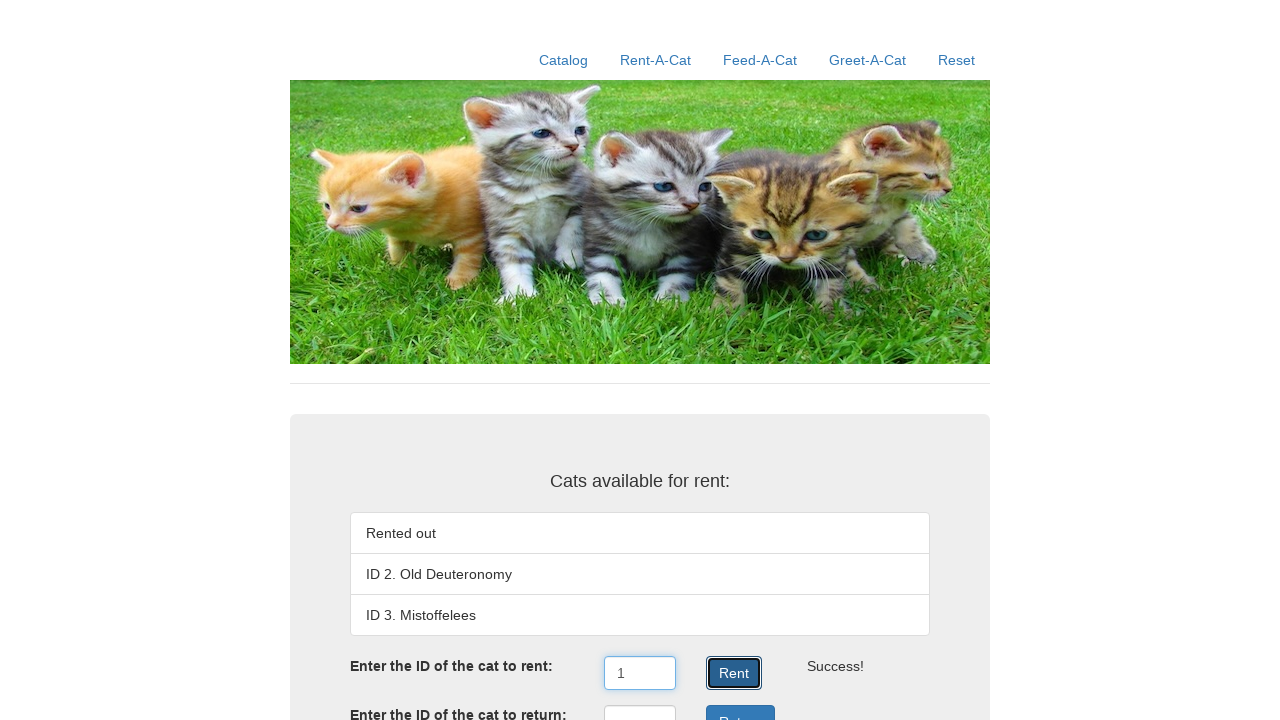

Rent result element loaded, confirming cat is rented out
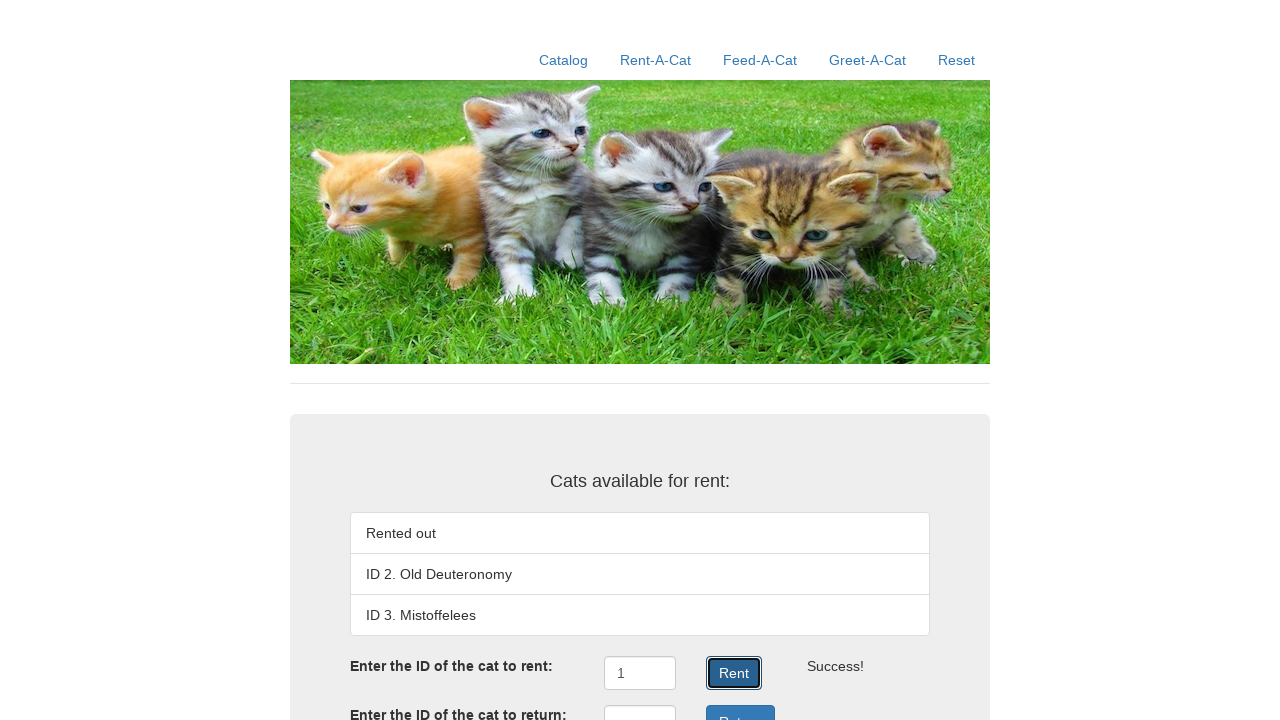

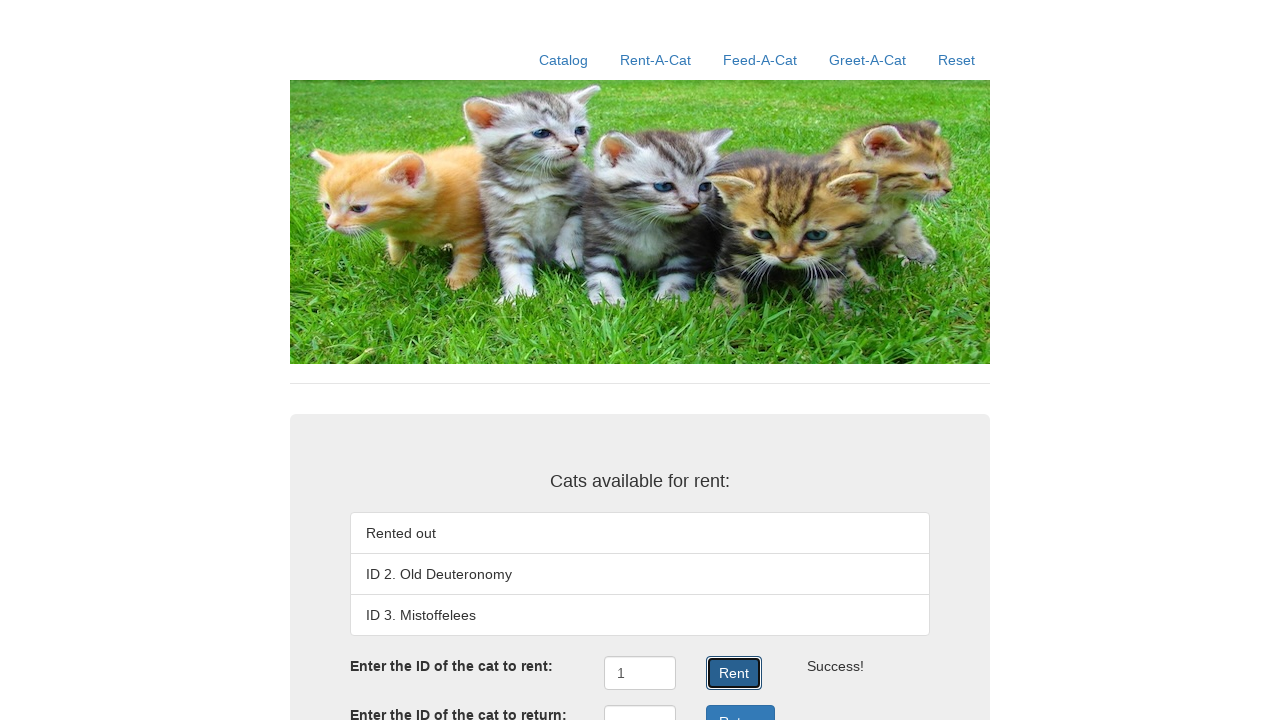